Clicks all non-link buttons from right to left with dialog handling

Starting URL: https://percebus.github.io/npm-web-sampler/

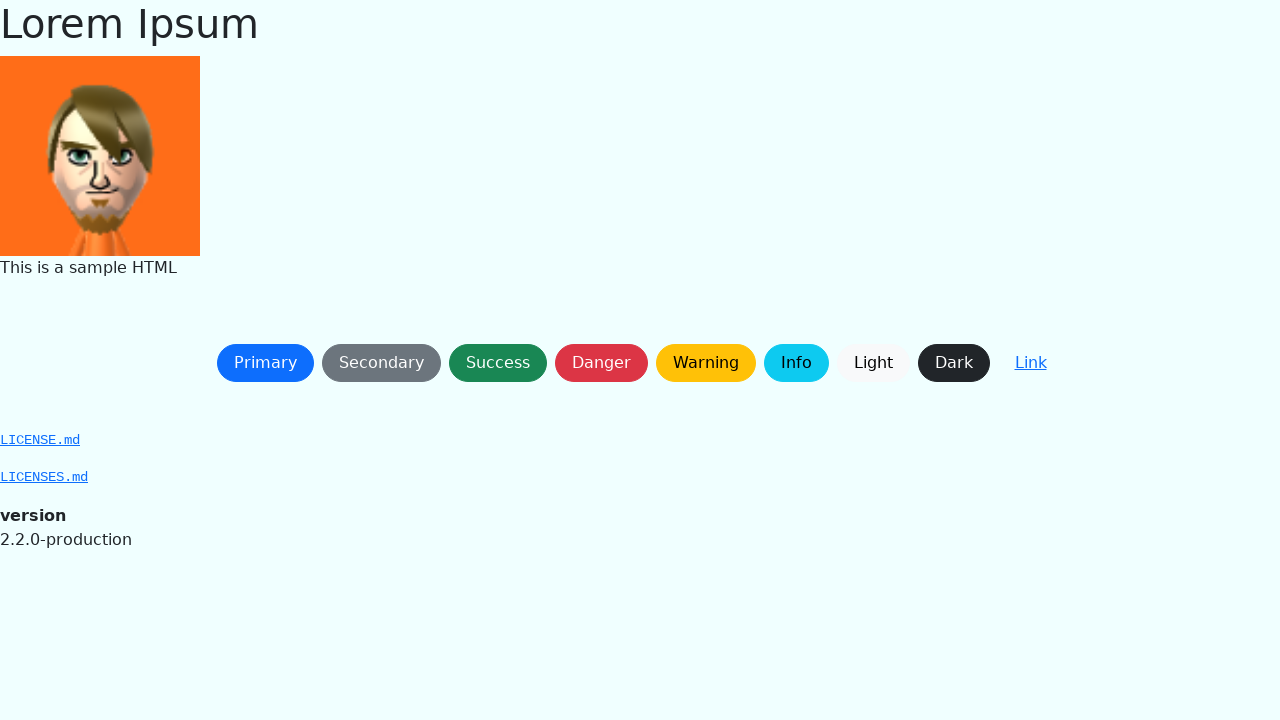

Page loaded (networkidle state reached)
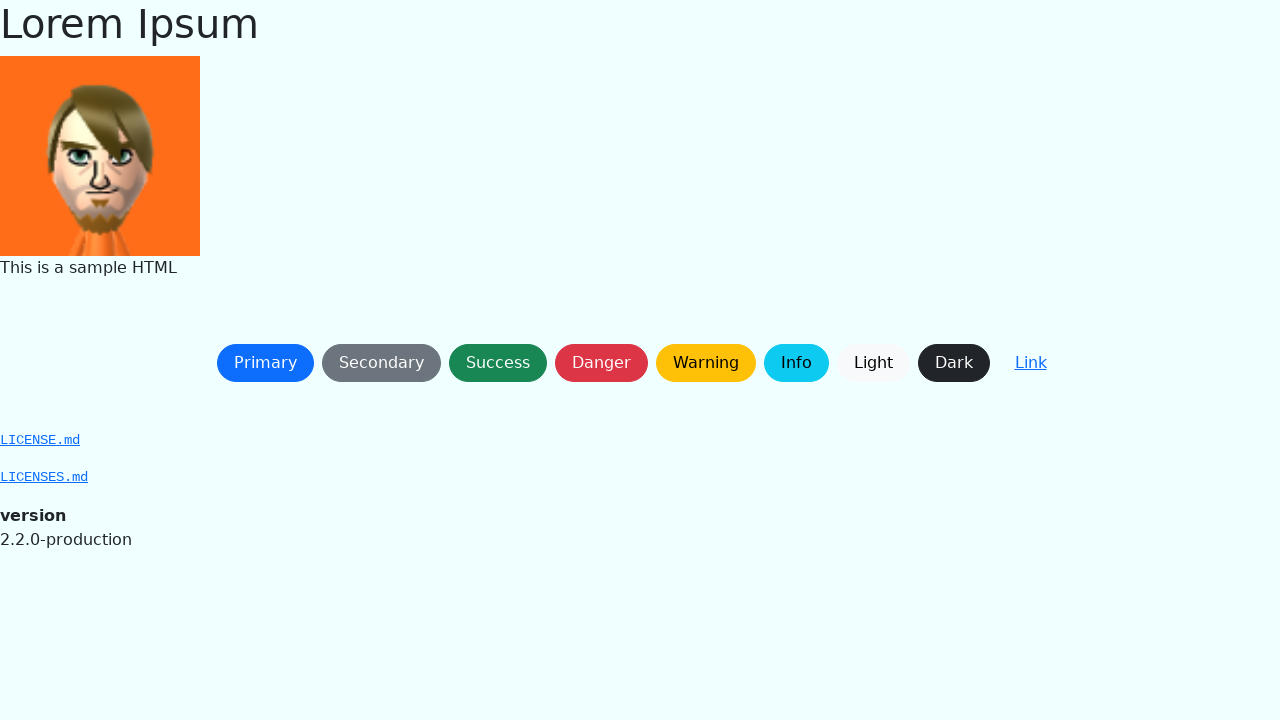

Dialog handler set up to accept alerts
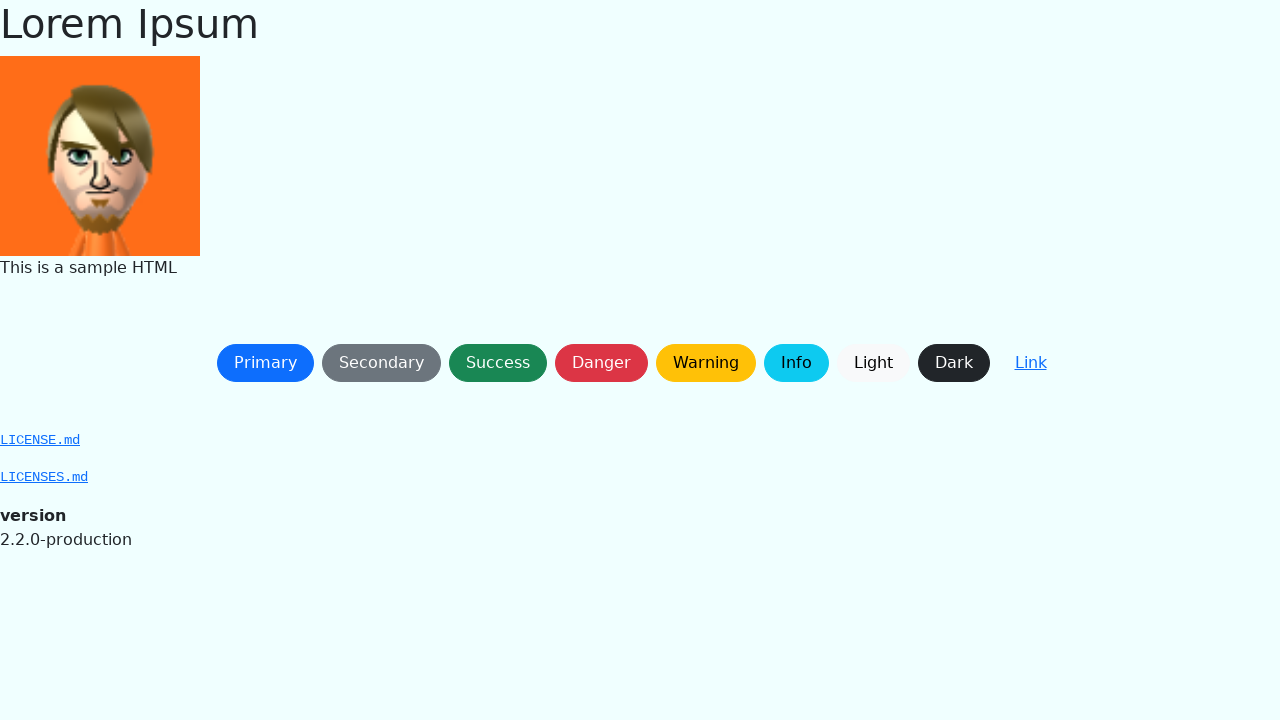

Non-link buttons found on page
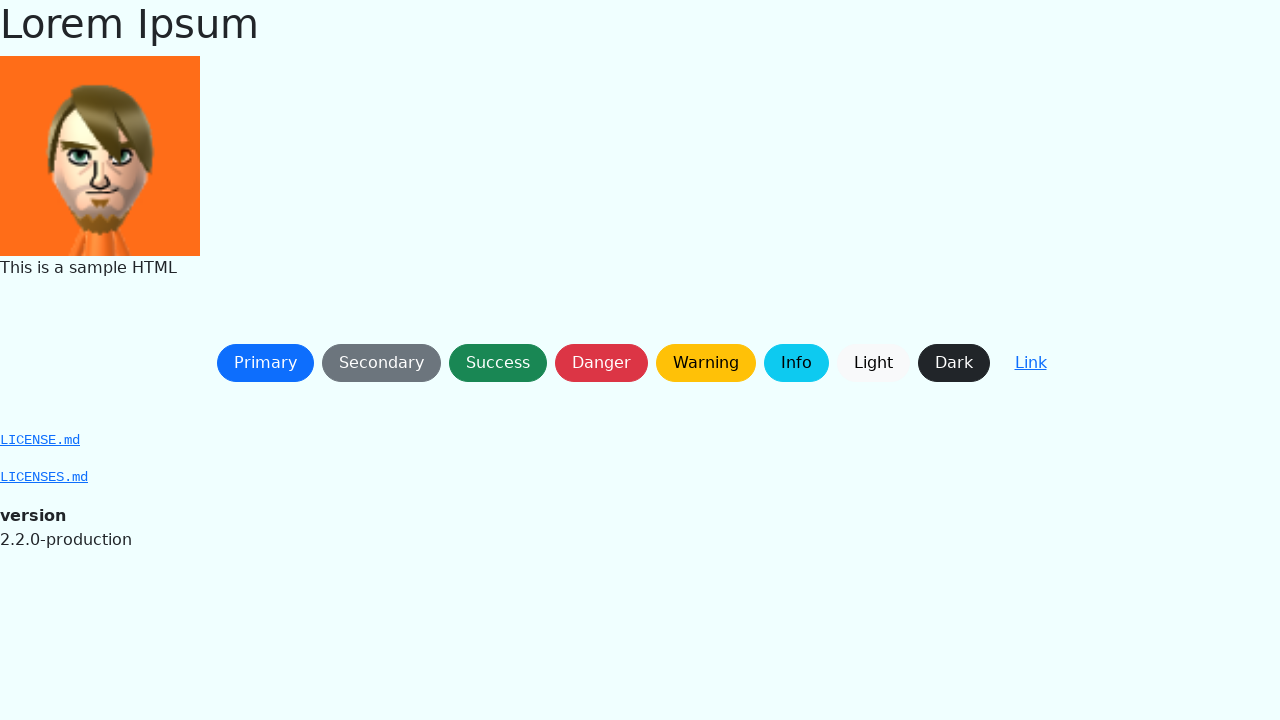

Located 8 non-link buttons
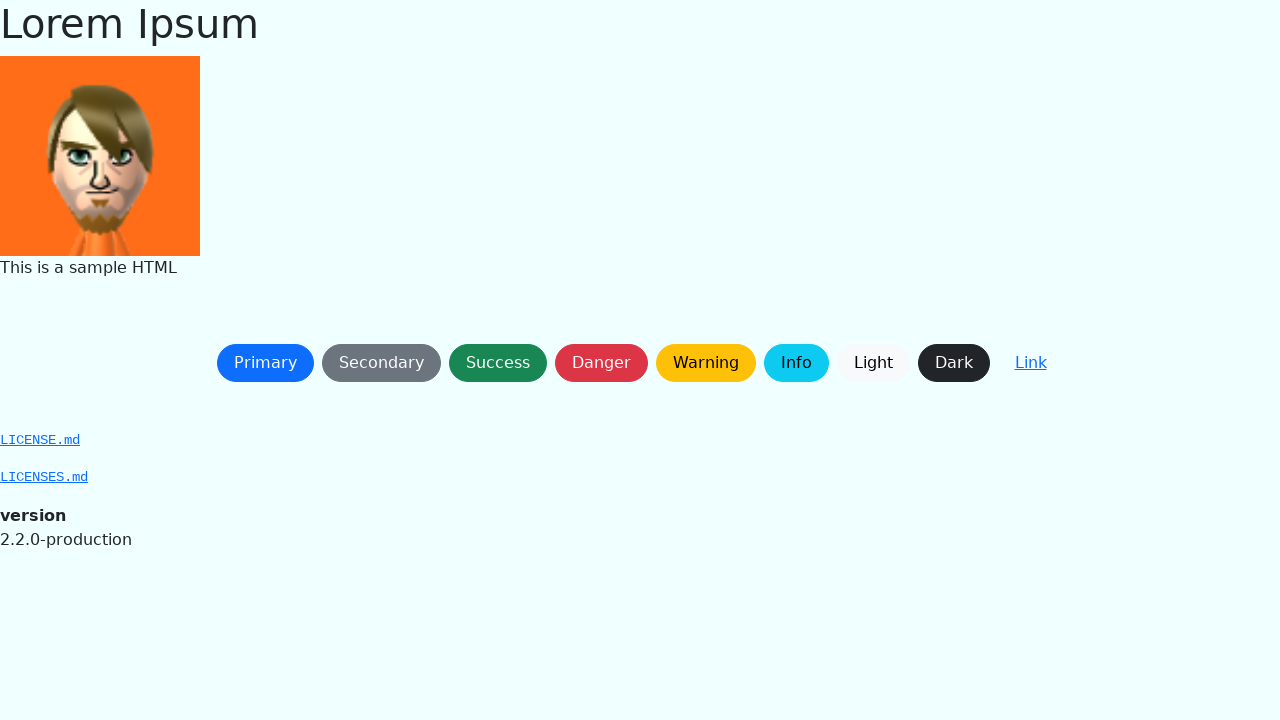

Button 7 is visible
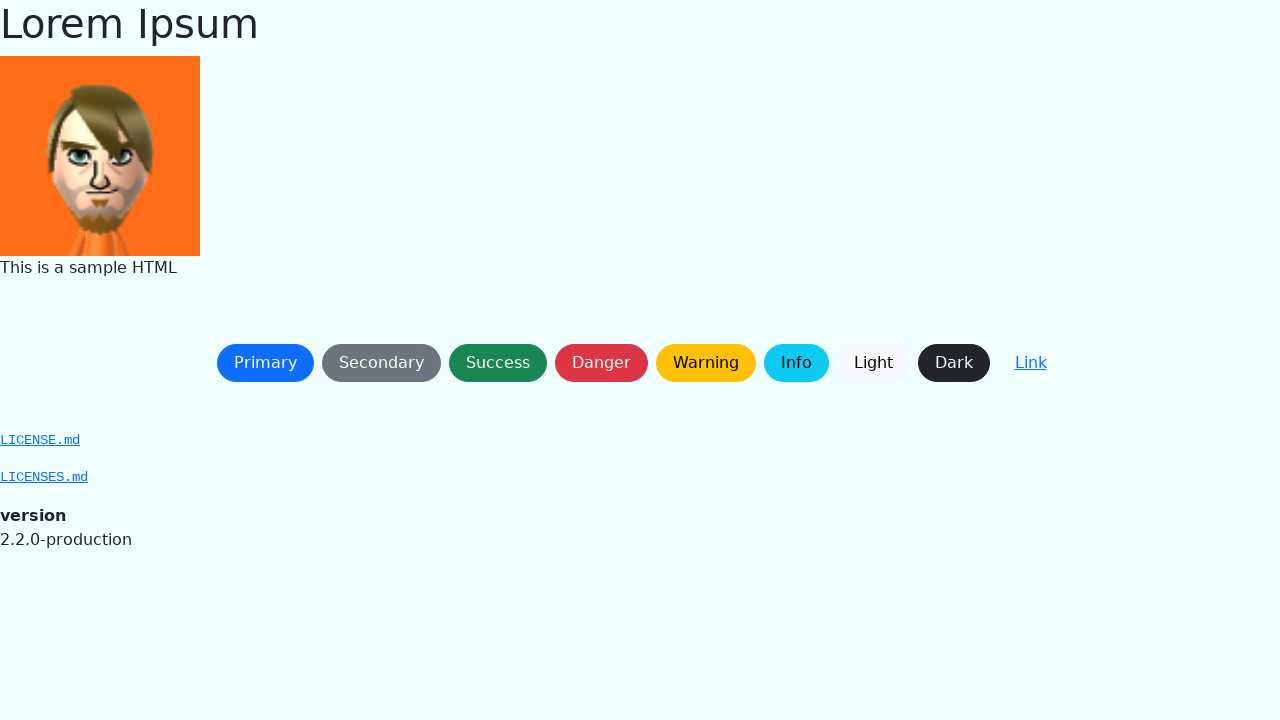

Clicked button 7 (from right to left) at (954, 363) on button:not(.btn-link) >> nth=7
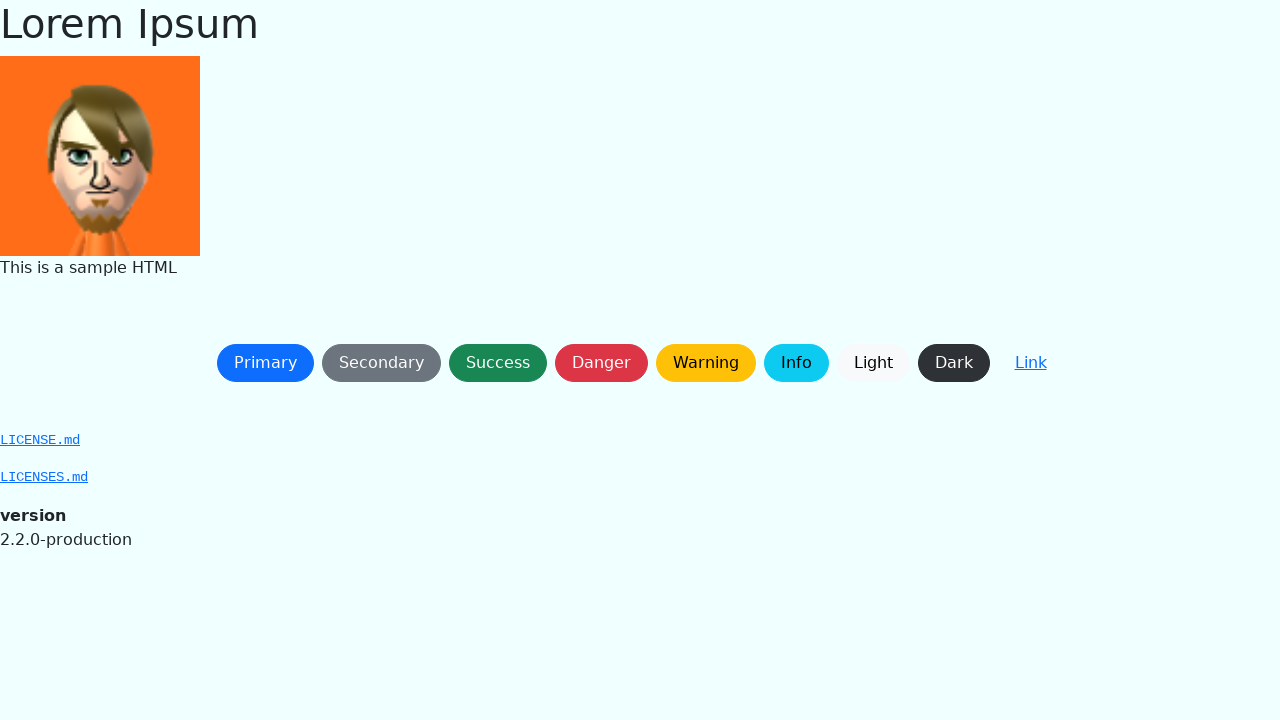

Waited 300ms after clicking button 7
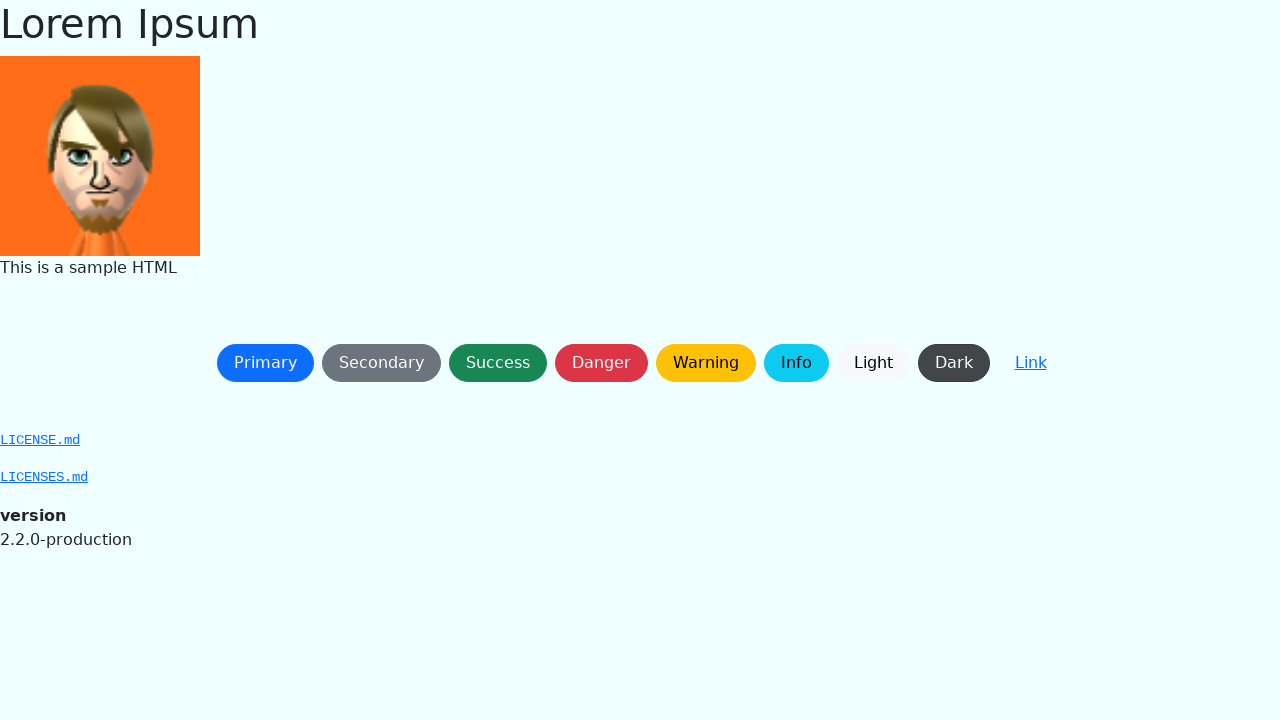

Button 6 is visible
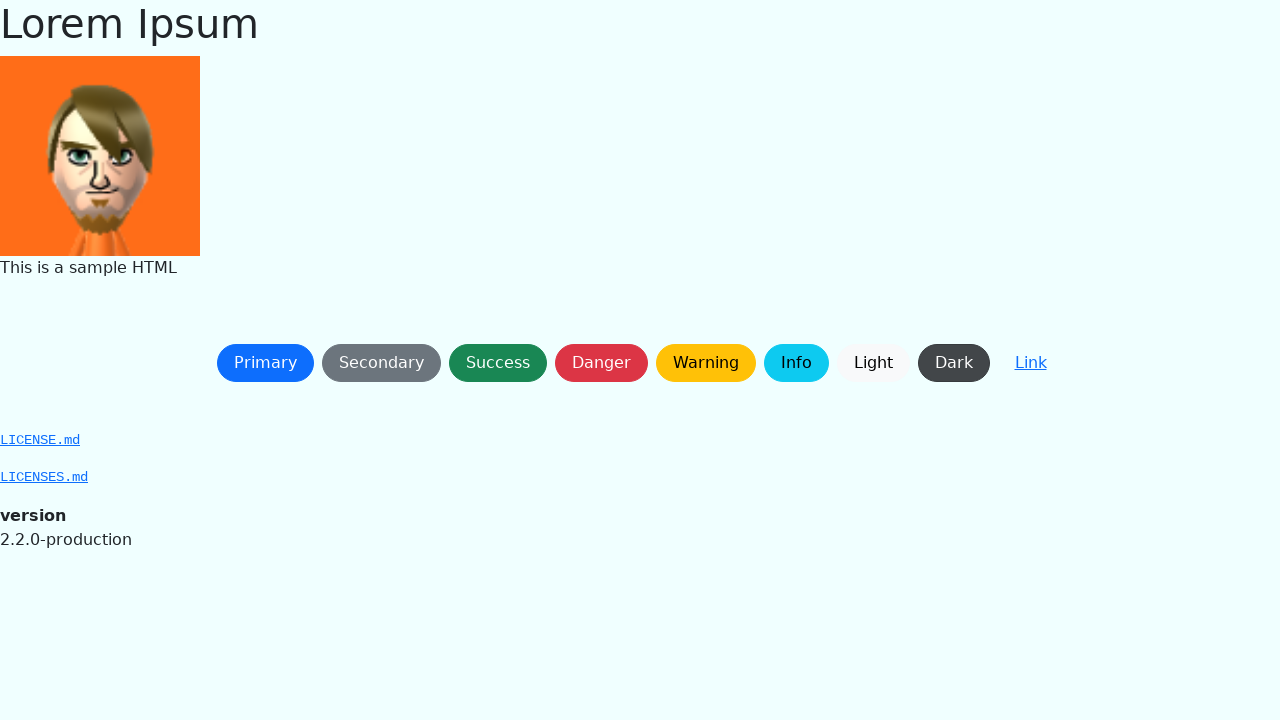

Clicked button 6 (from right to left) at (873, 363) on button:not(.btn-link) >> nth=6
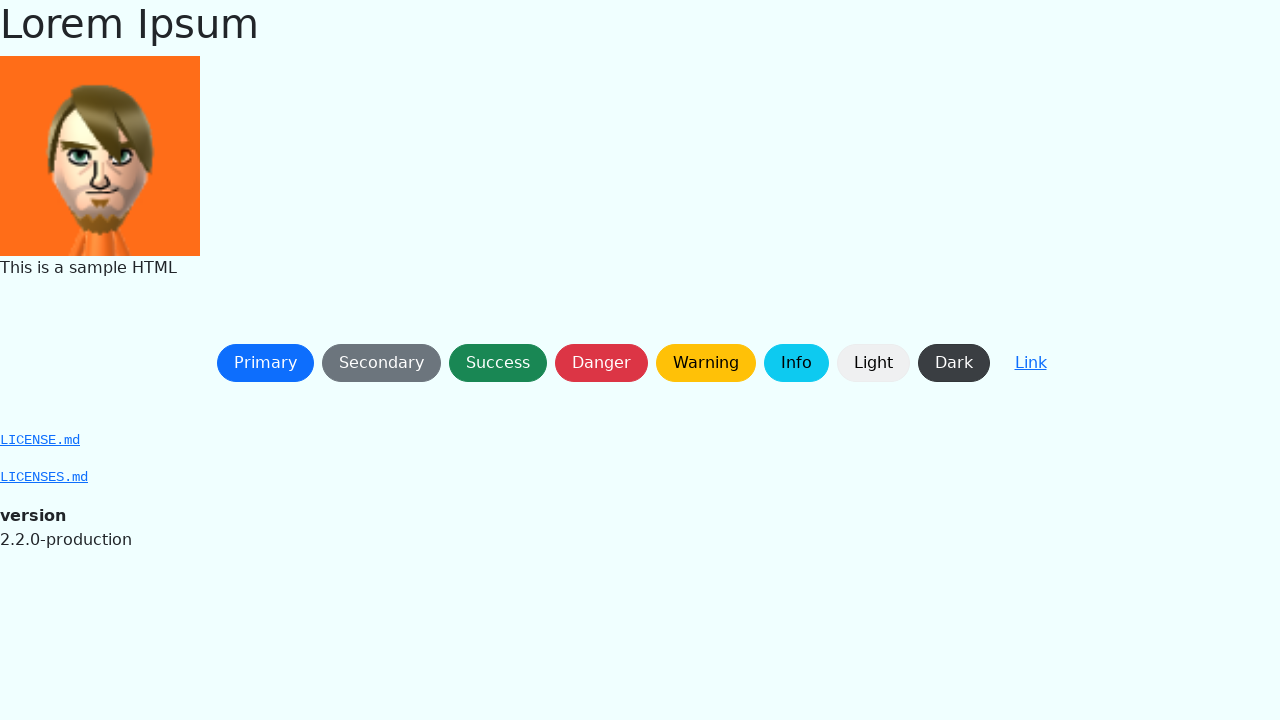

Waited 300ms after clicking button 6
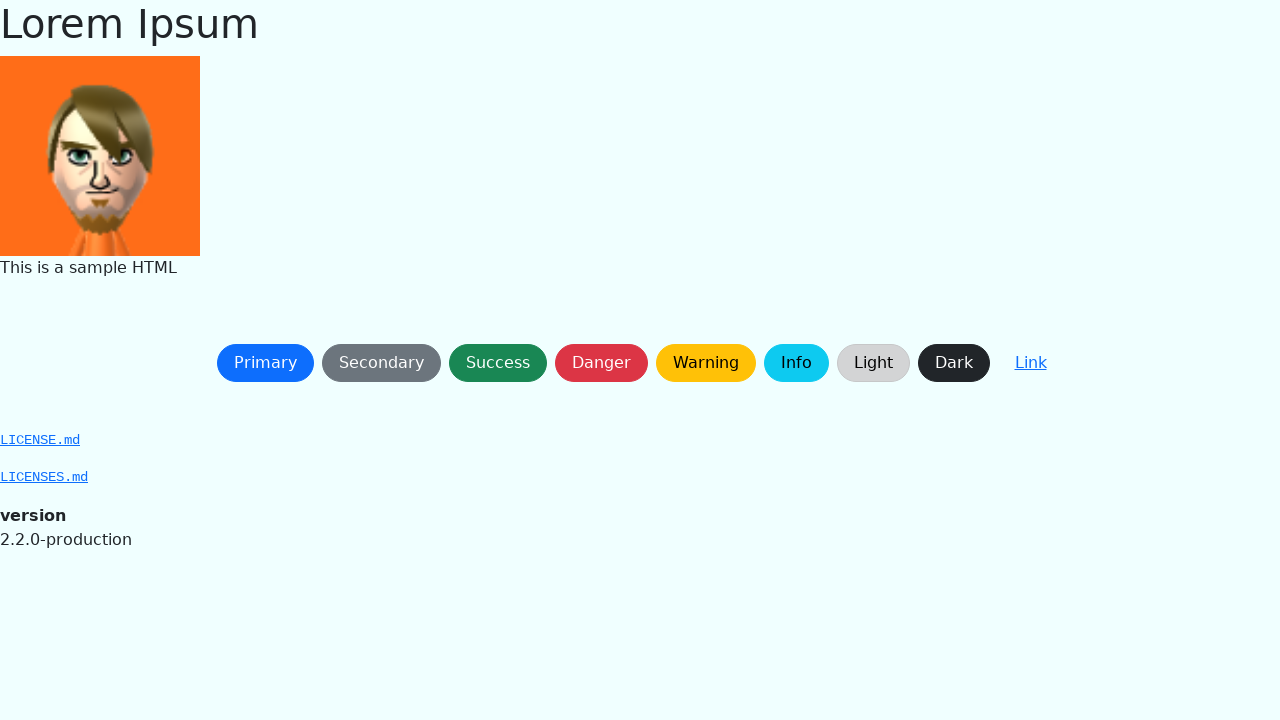

Button 5 is visible
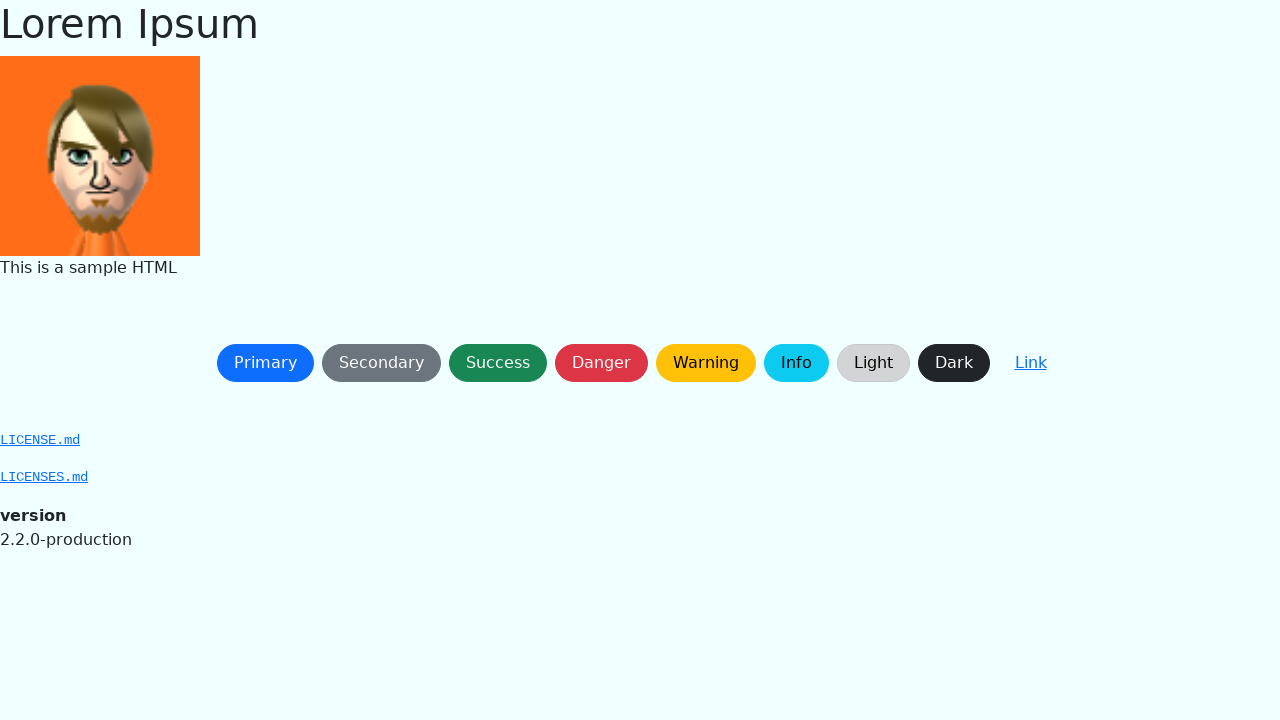

Clicked button 5 (from right to left) at (796, 363) on button:not(.btn-link) >> nth=5
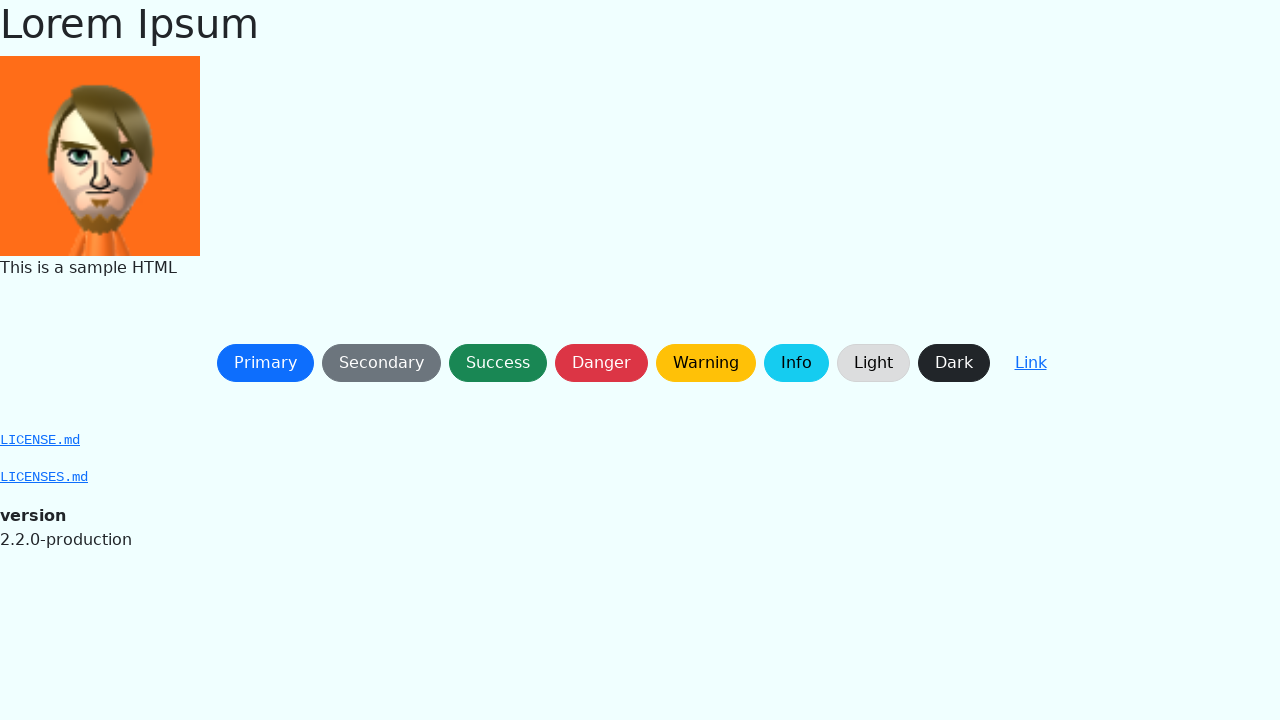

Waited 300ms after clicking button 5
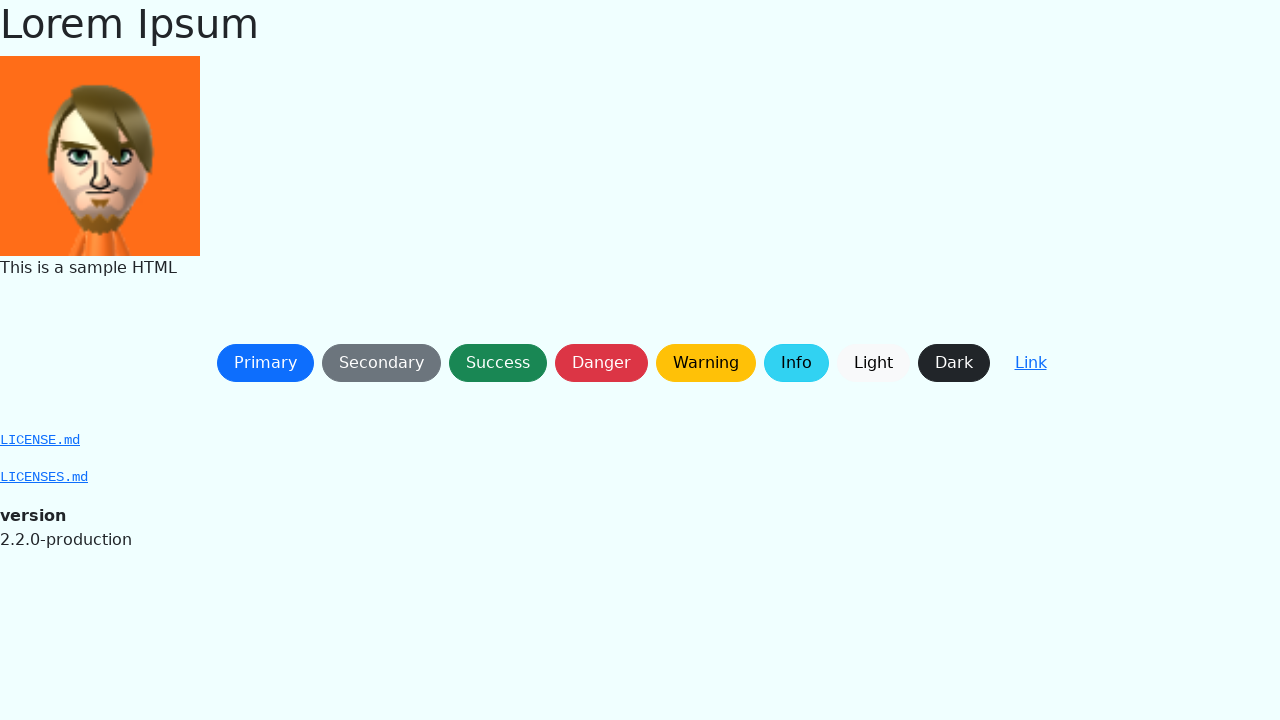

Button 4 is visible
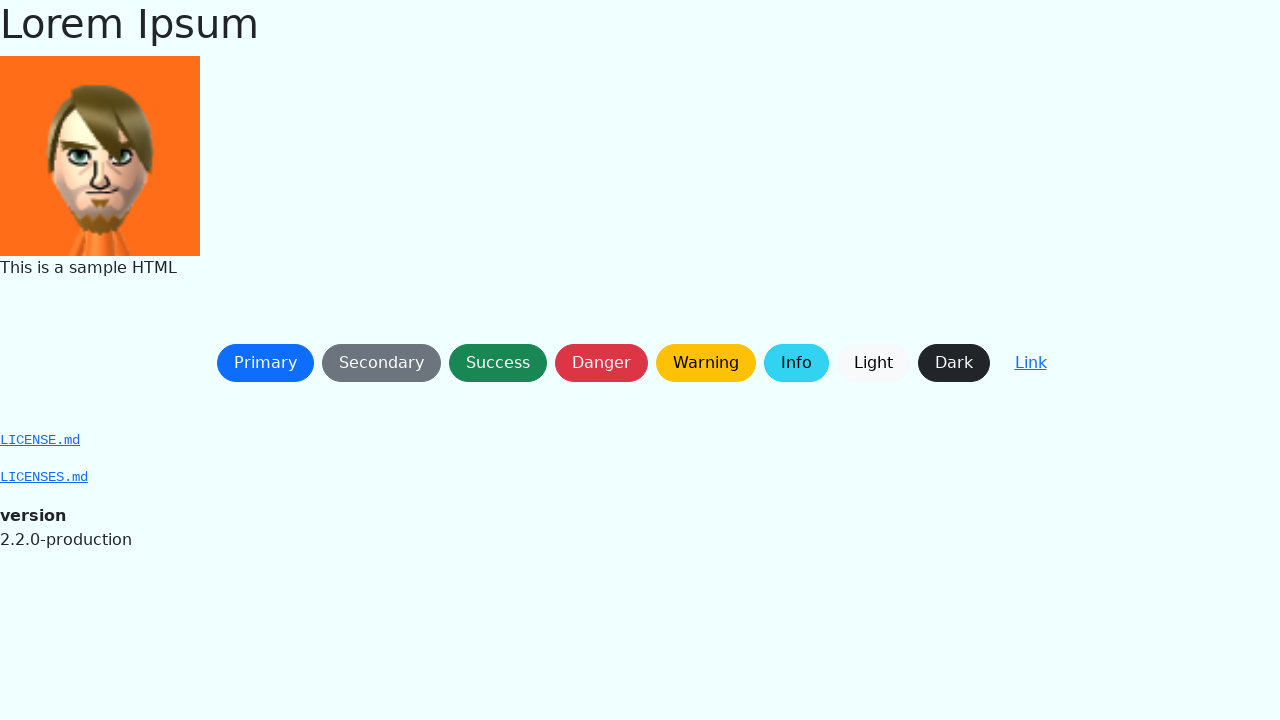

Clicked button 4 (from right to left) at (706, 363) on button:not(.btn-link) >> nth=4
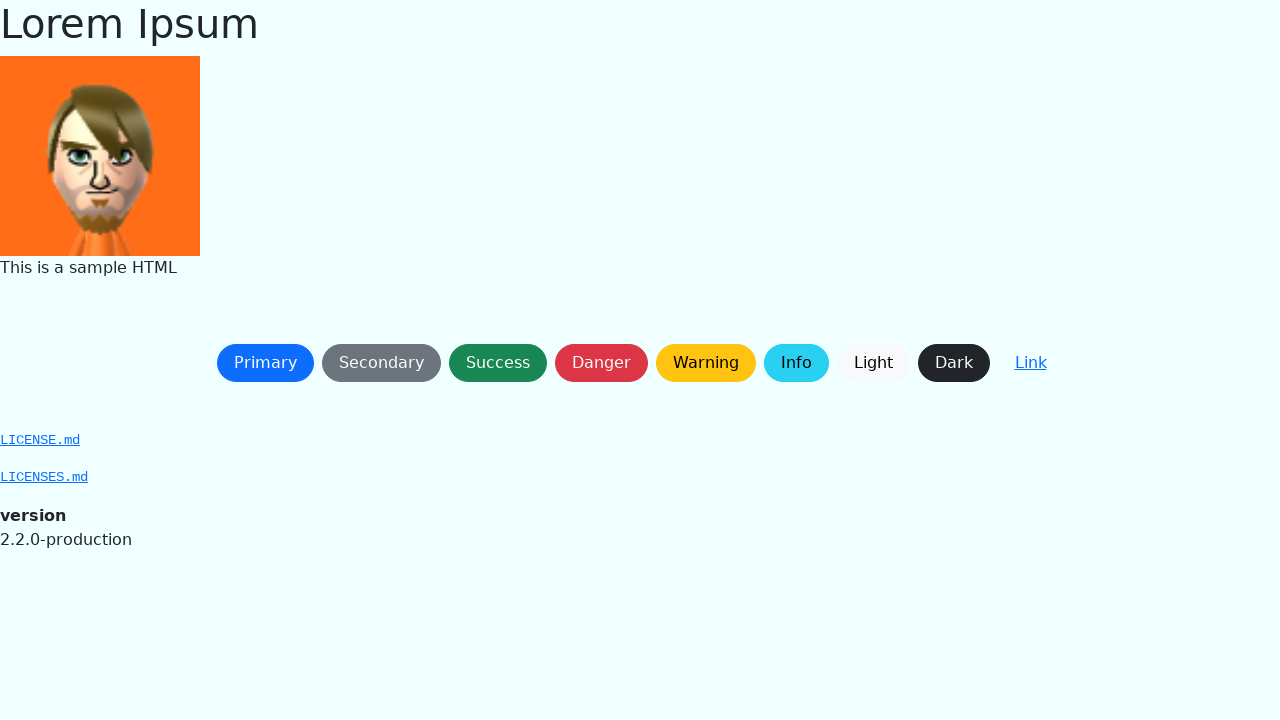

Waited 300ms after clicking button 4
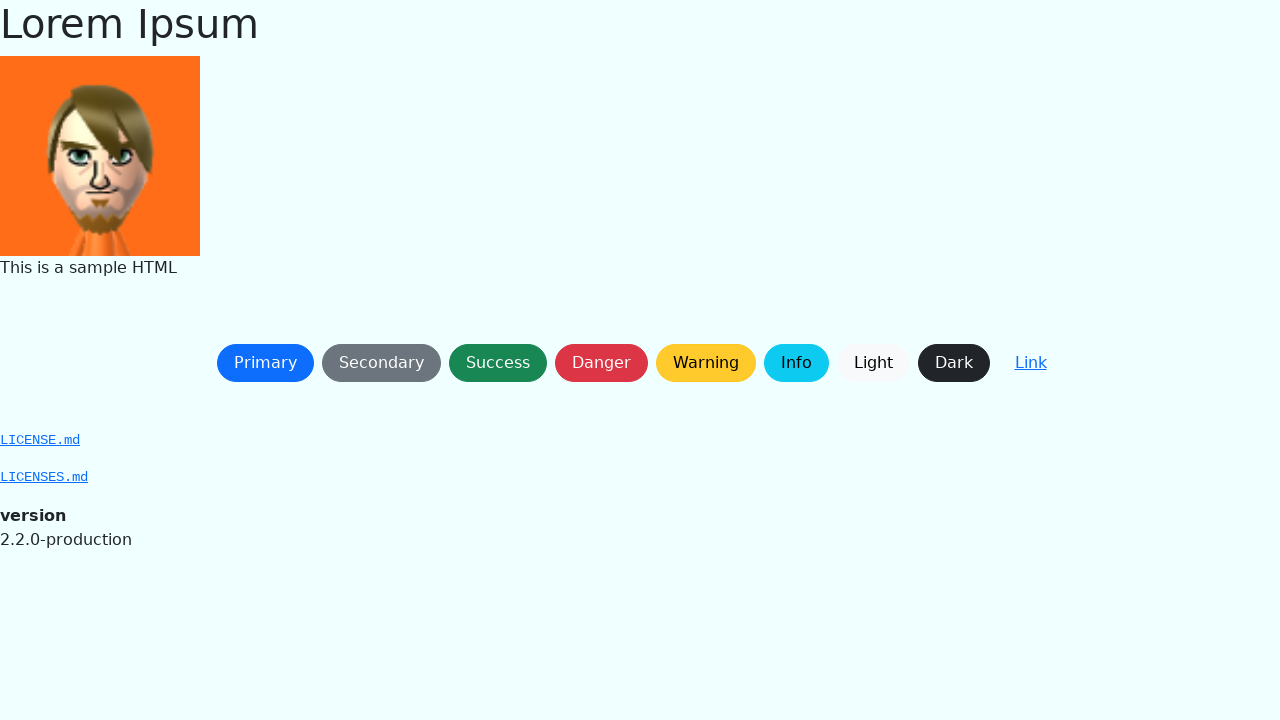

Button 3 is visible
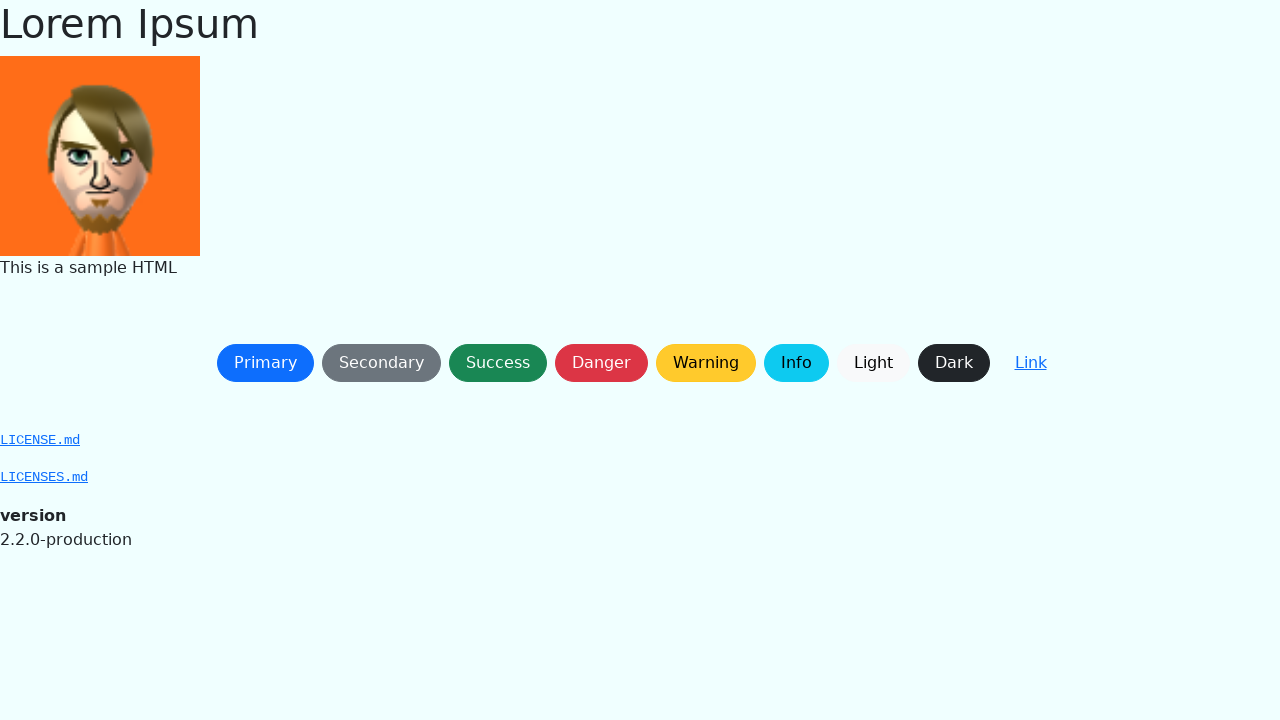

Clicked button 3 (from right to left) at (601, 363) on button:not(.btn-link) >> nth=3
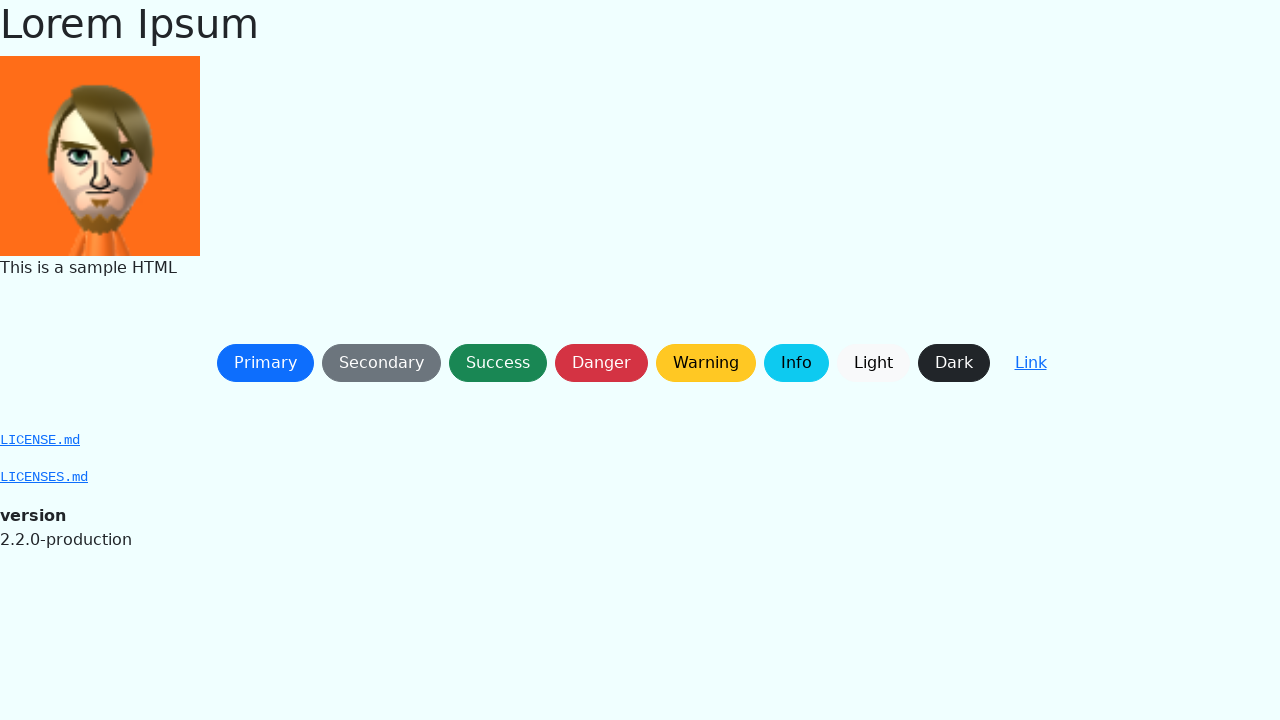

Waited 300ms after clicking button 3
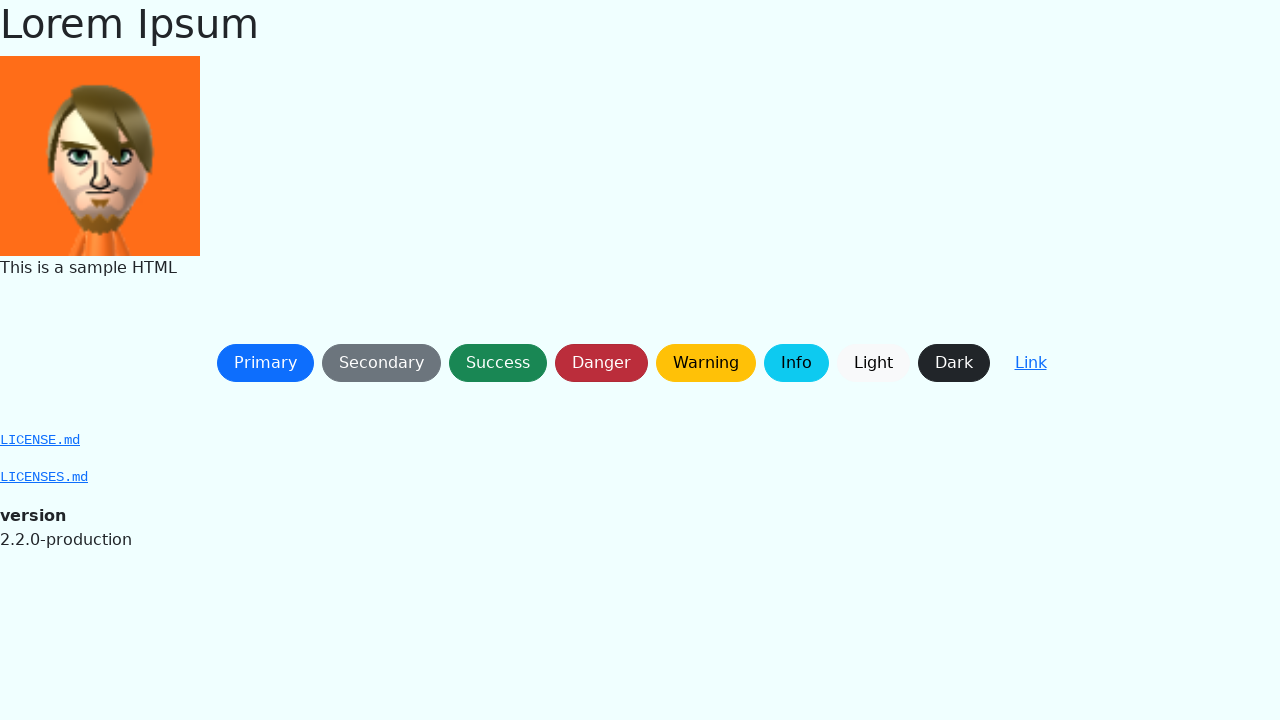

Button 2 is visible
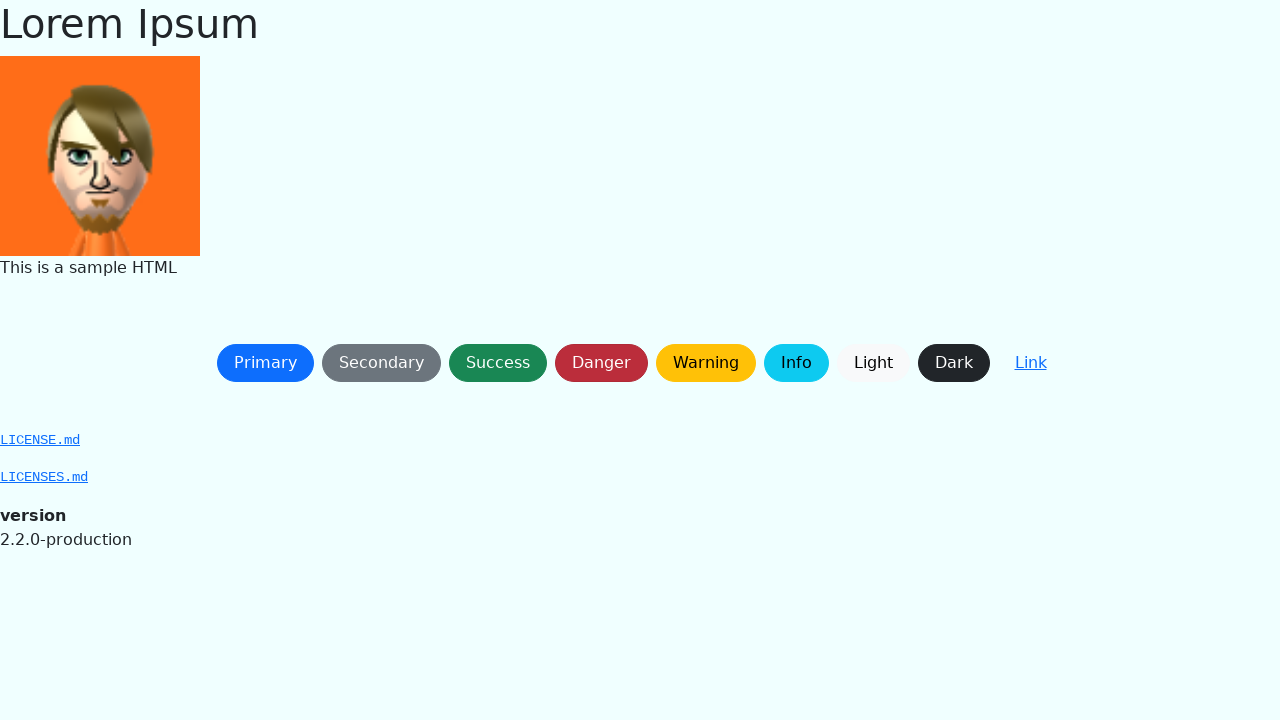

Clicked button 2 (from right to left) at (498, 363) on button:not(.btn-link) >> nth=2
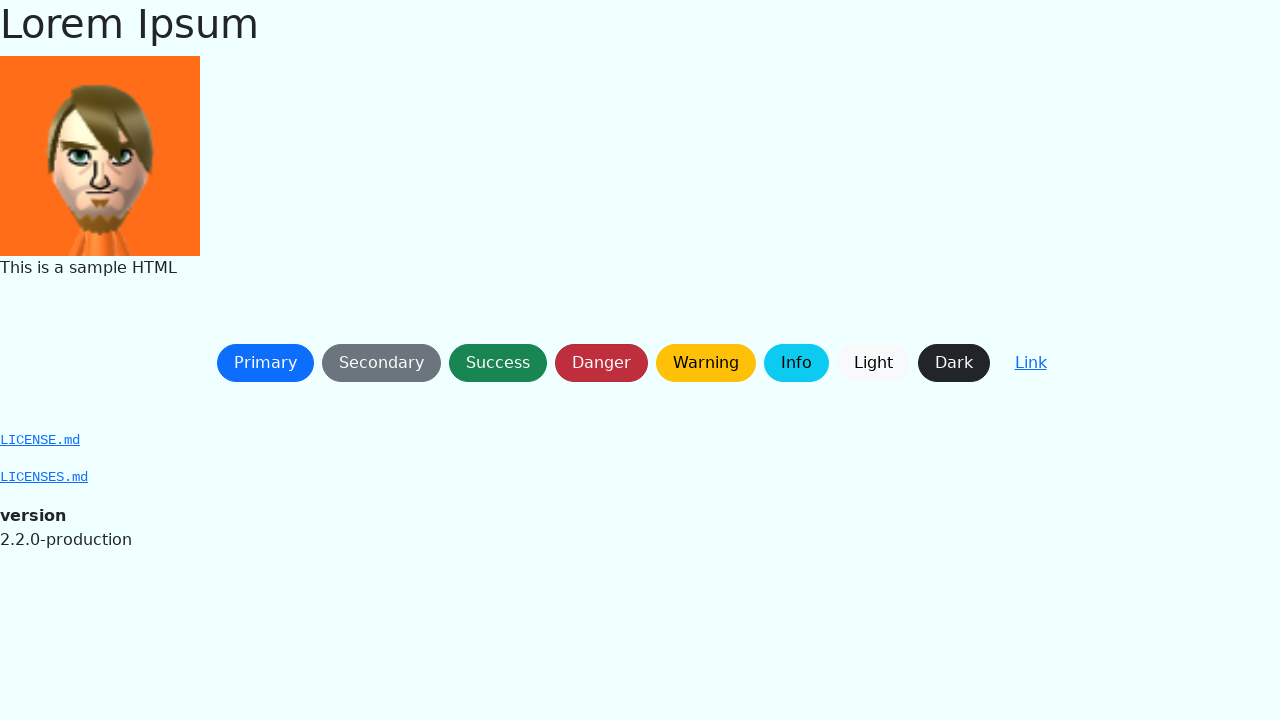

Waited 300ms after clicking button 2
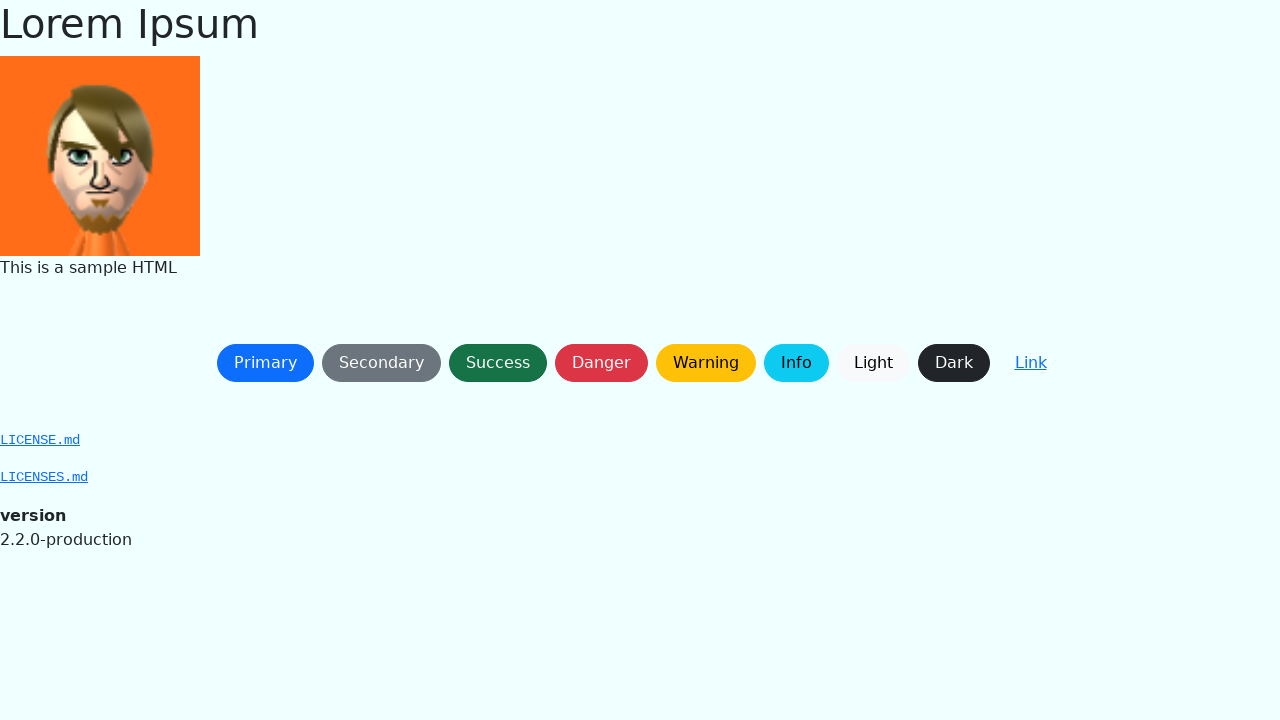

Button 1 is visible
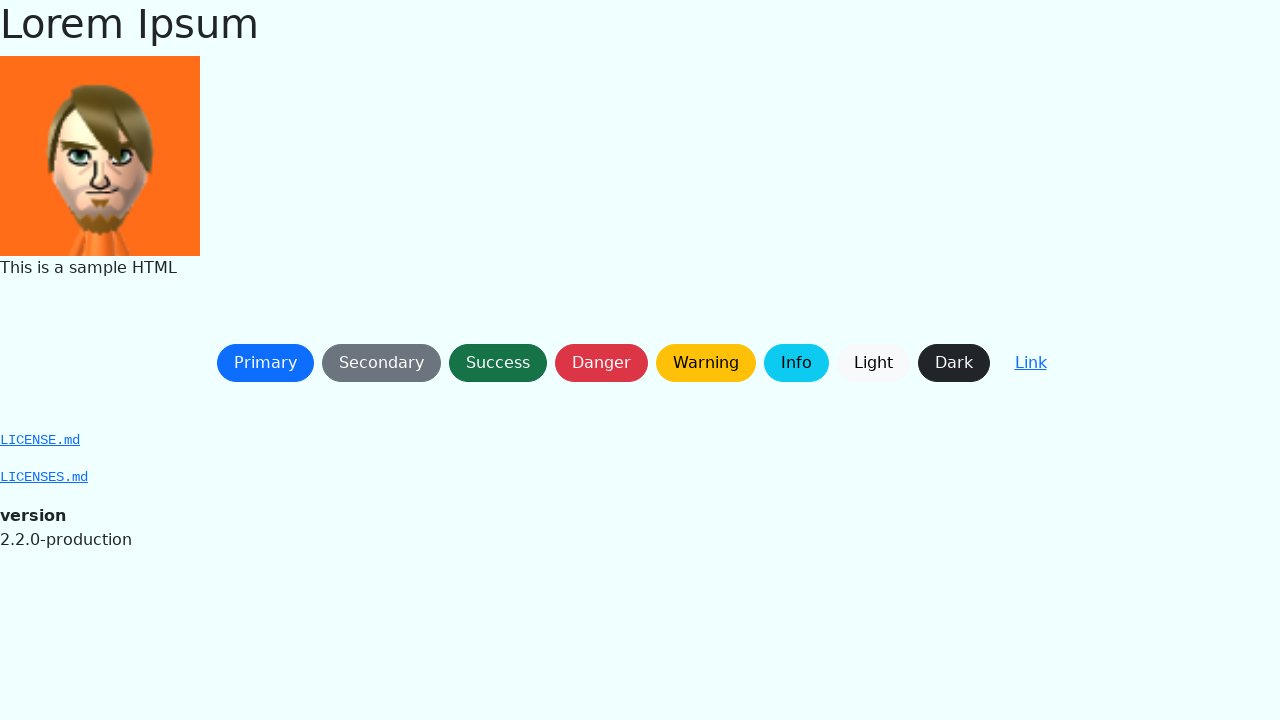

Clicked button 1 (from right to left) at (381, 363) on button:not(.btn-link) >> nth=1
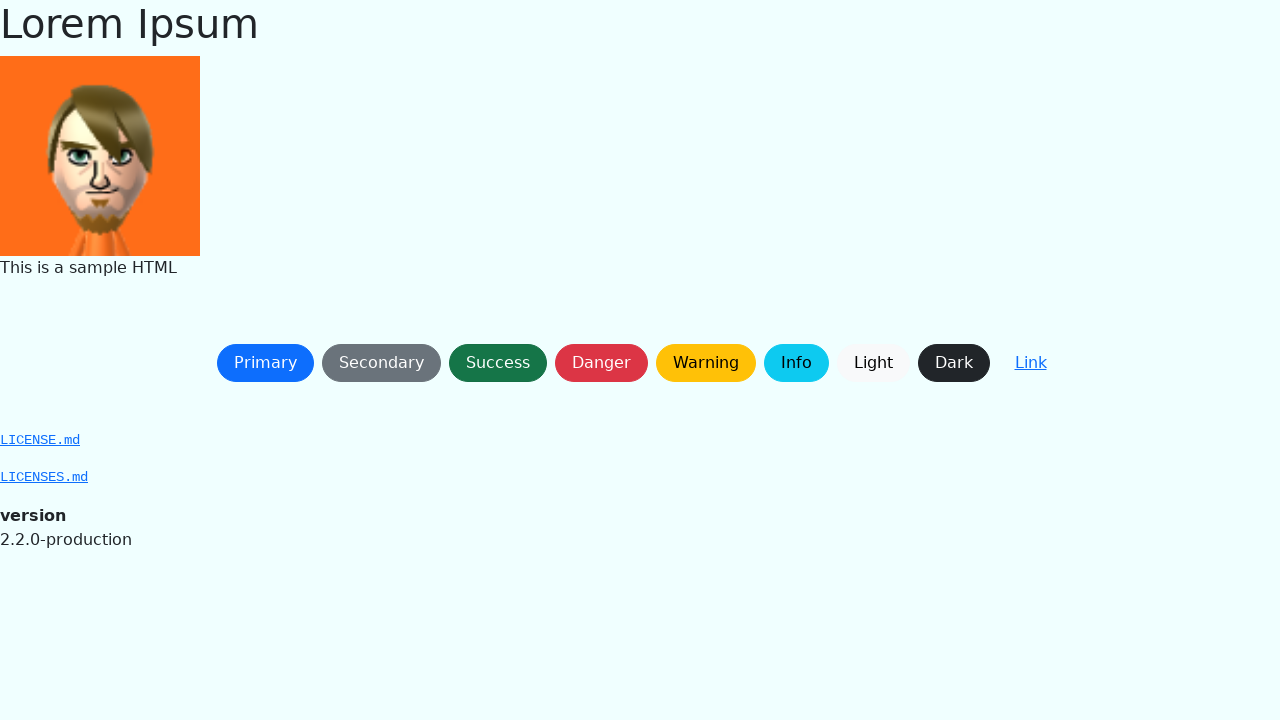

Waited 300ms after clicking button 1
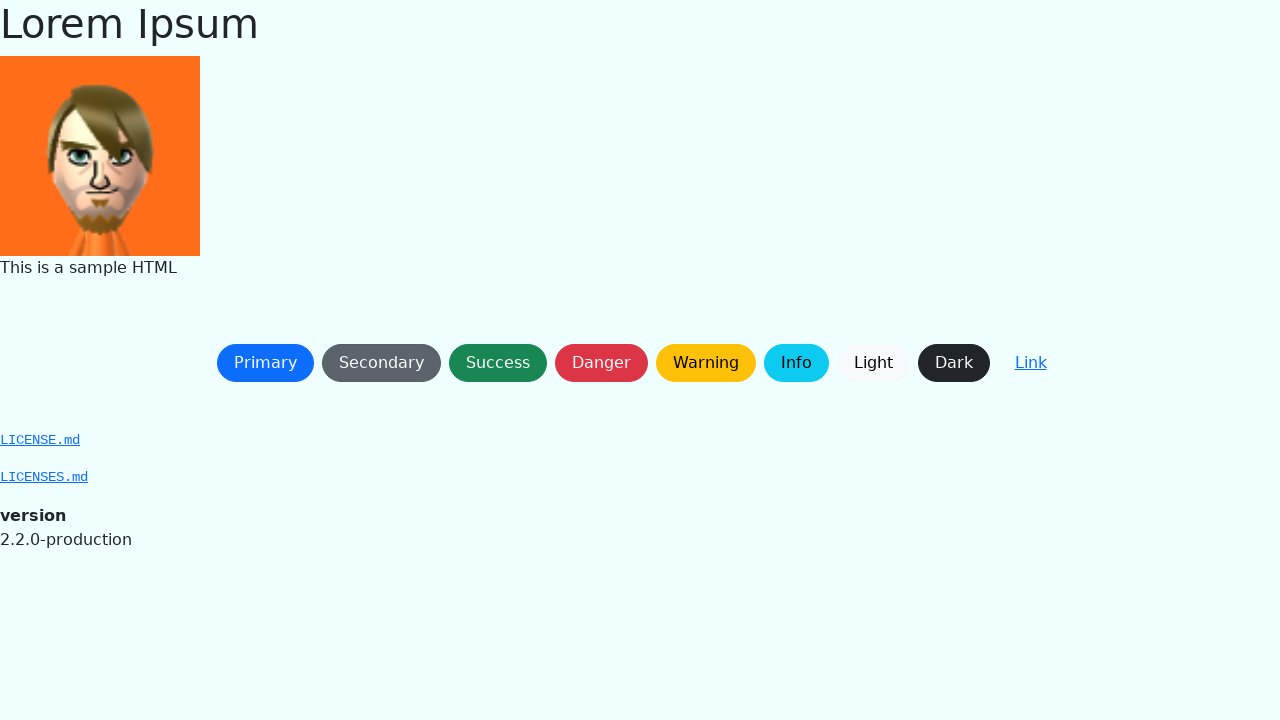

Button 0 is visible
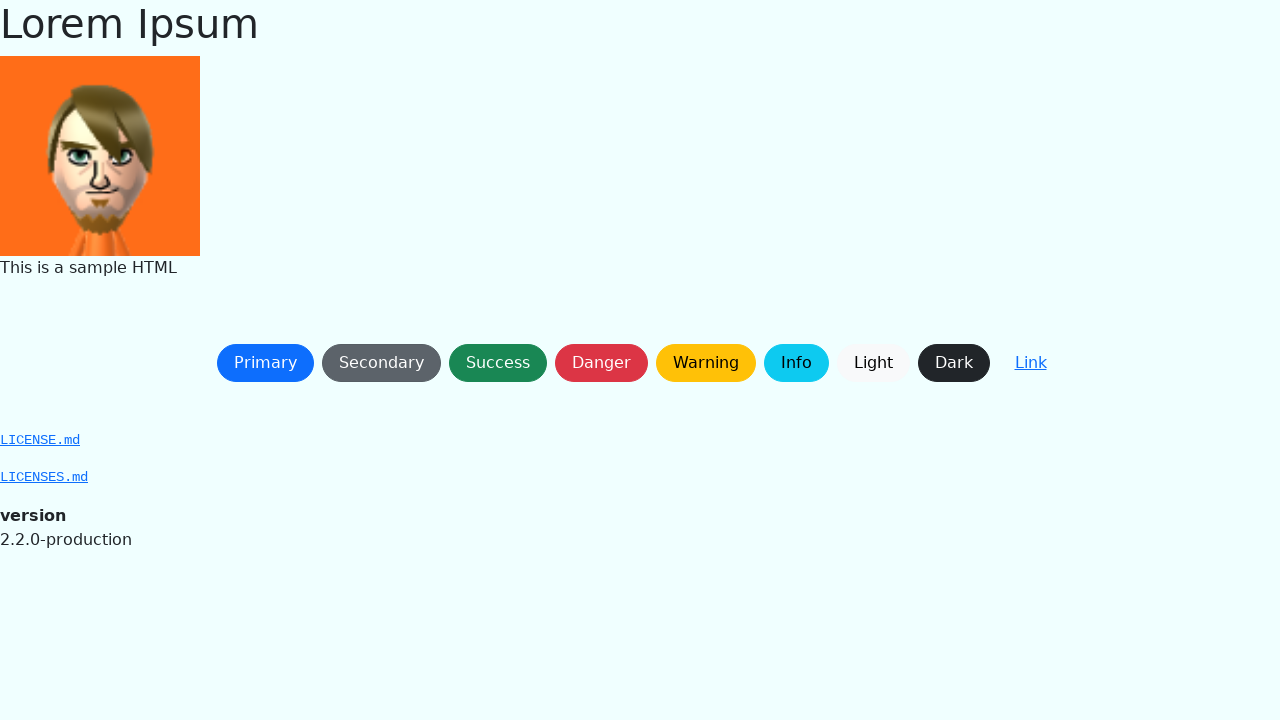

Clicked button 0 (from right to left) at (265, 363) on button:not(.btn-link) >> nth=0
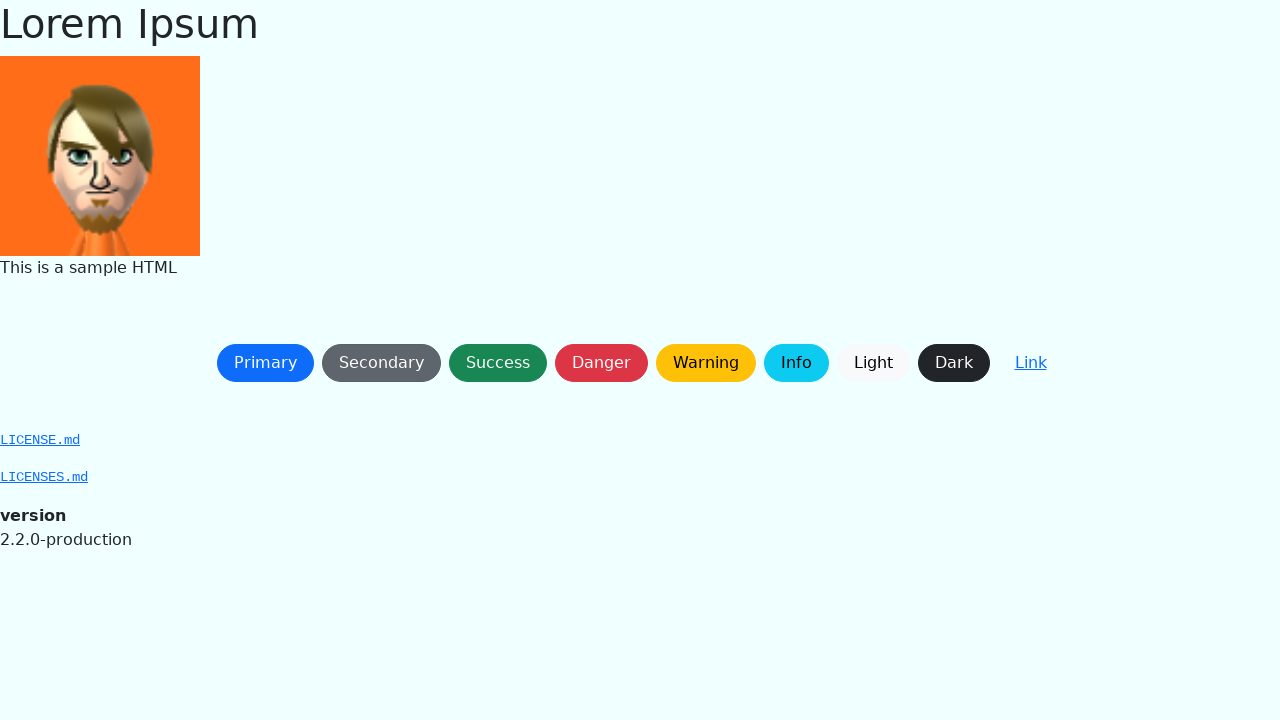

Waited 300ms after clicking button 0
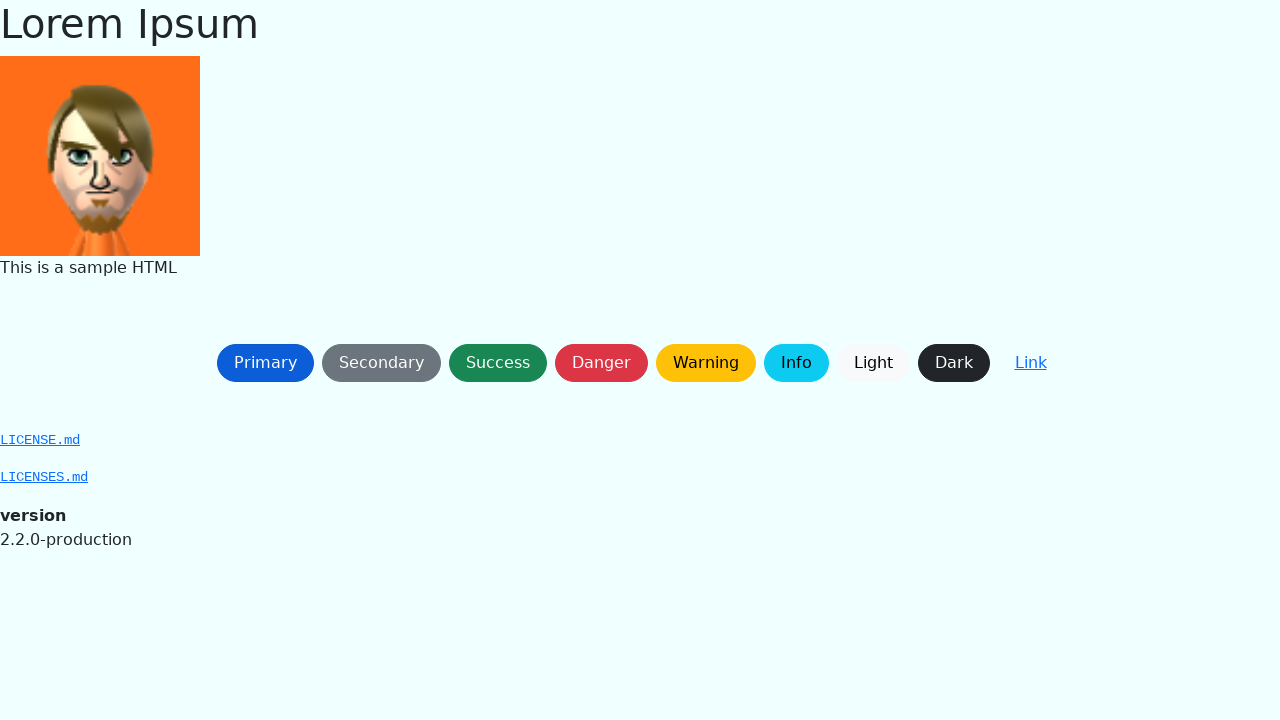

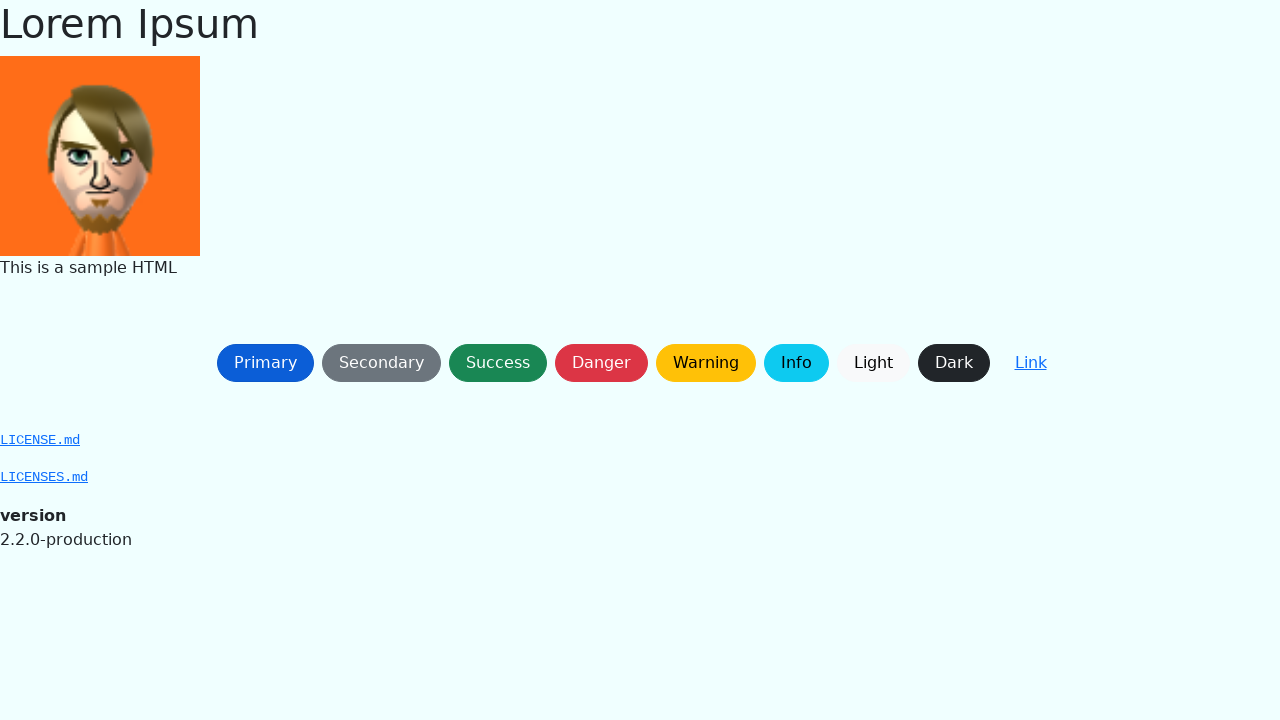